Tests double-click functionality on a web element and handles the resulting alert popup

Starting URL: http://automationbykrishna.com/#

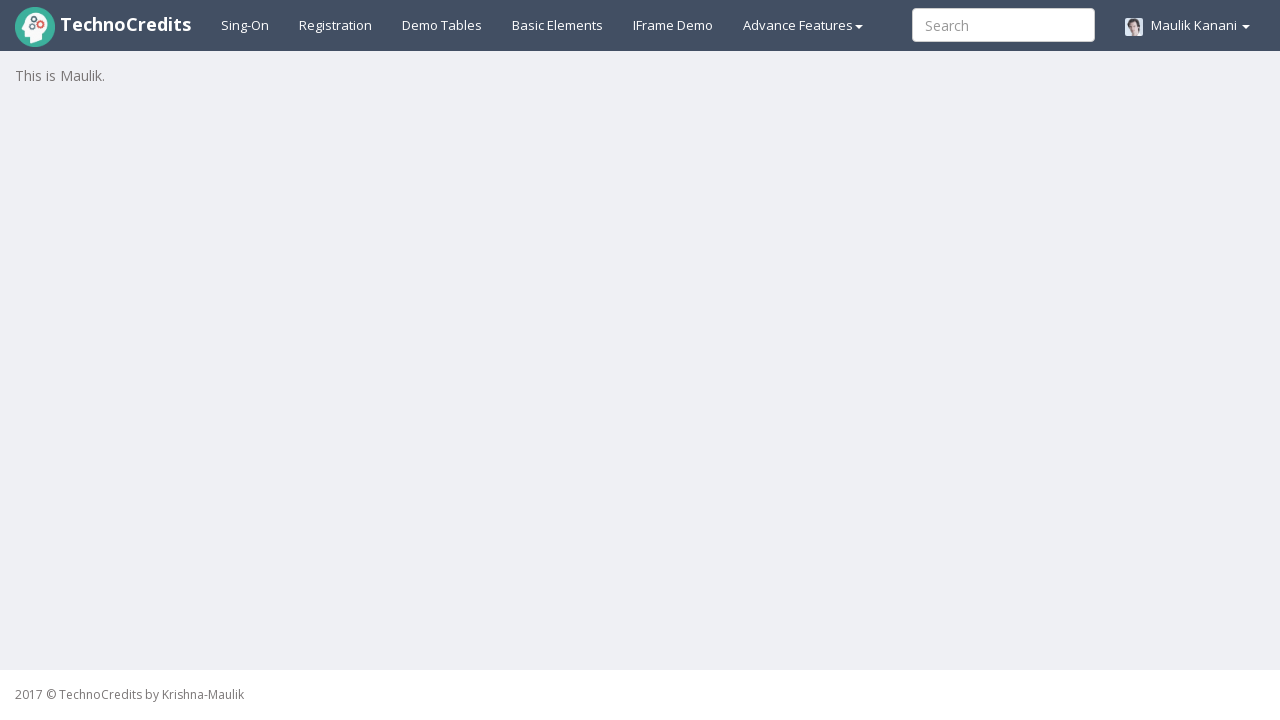

Clicked on basic elements section at (558, 25) on #basicelements
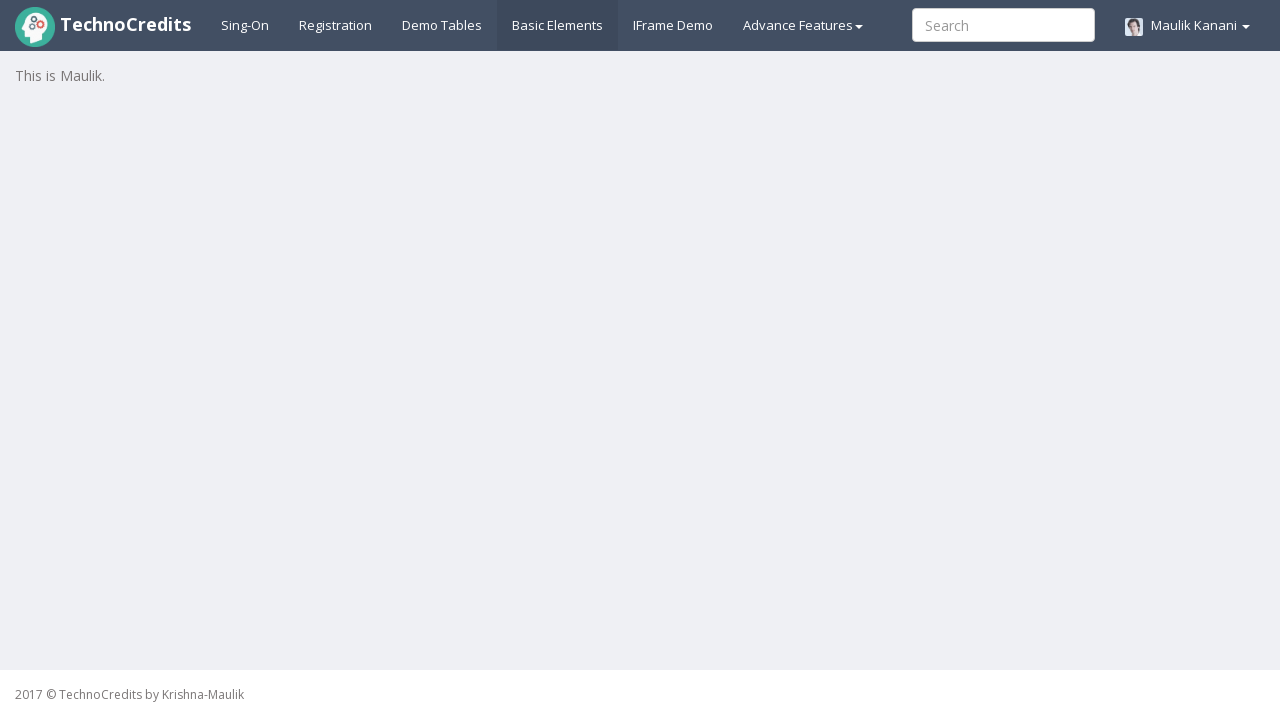

Double-click element loaded and became visible
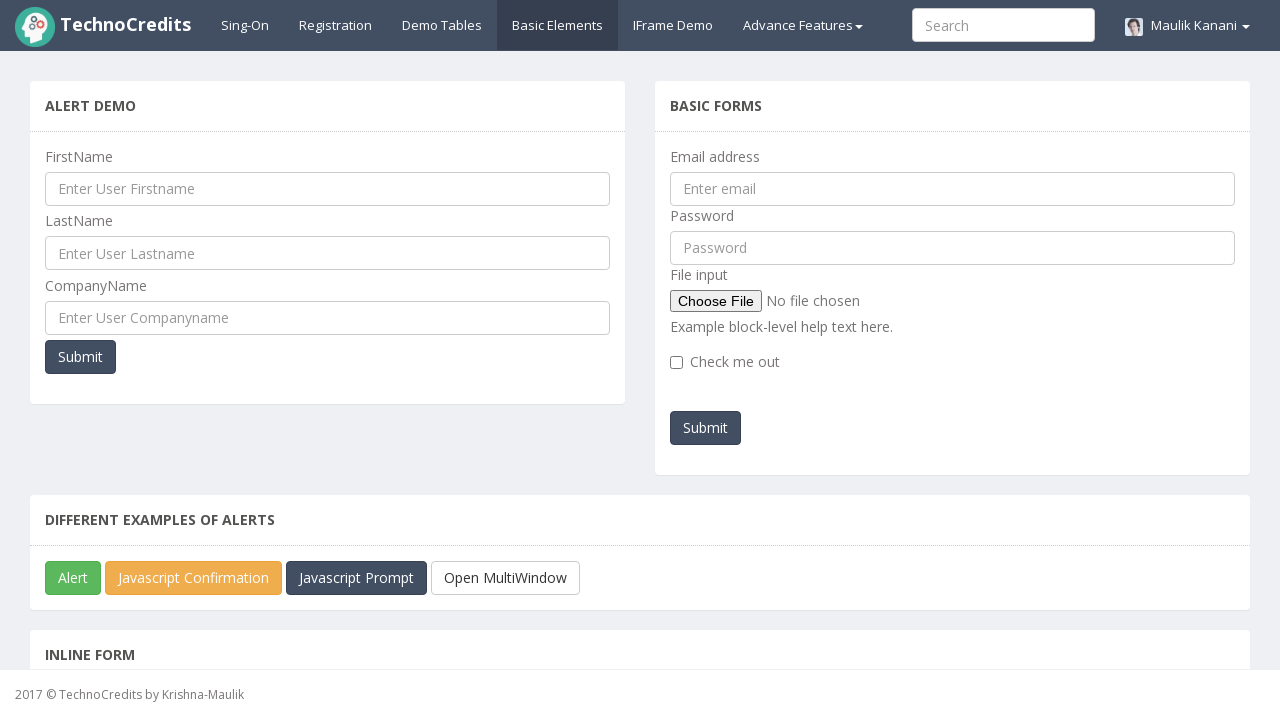

Located the double-click element
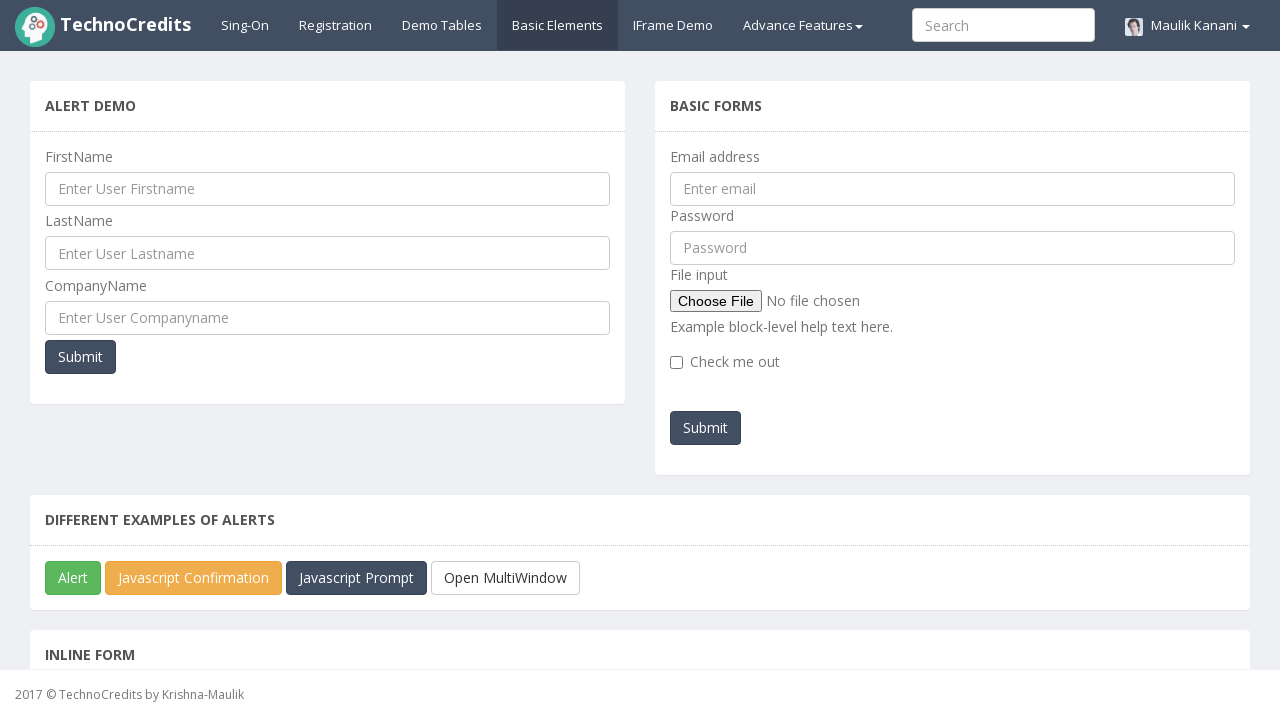

Scrolled to double-click element into view
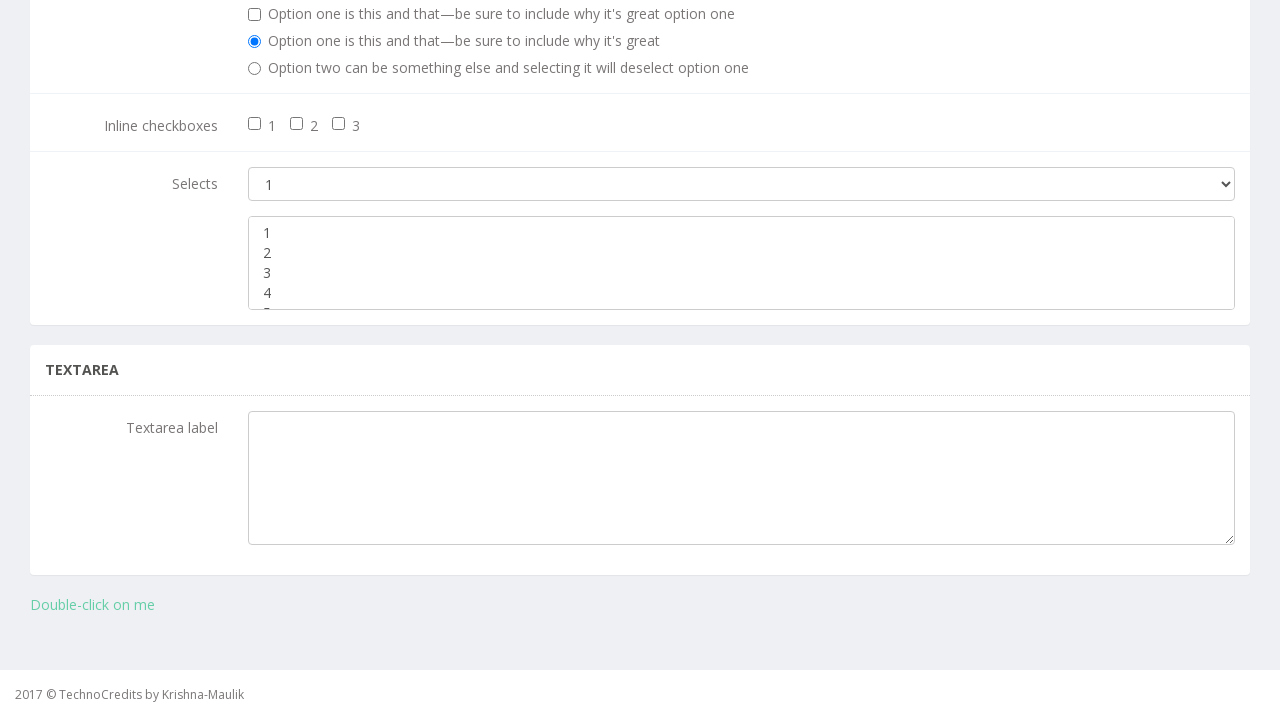

Double-clicked on the element at (92, 605) on xpath=//a[text()='Double-click on me']
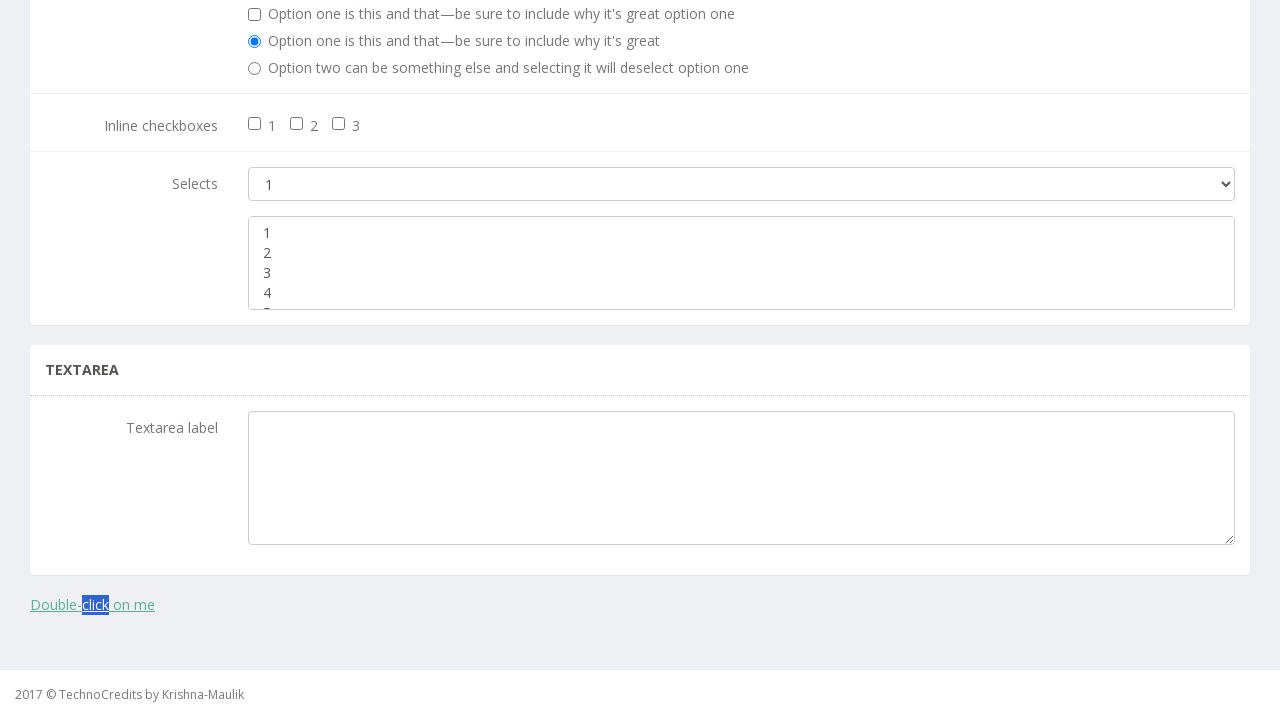

Alert dialog handler registered and alert accepted
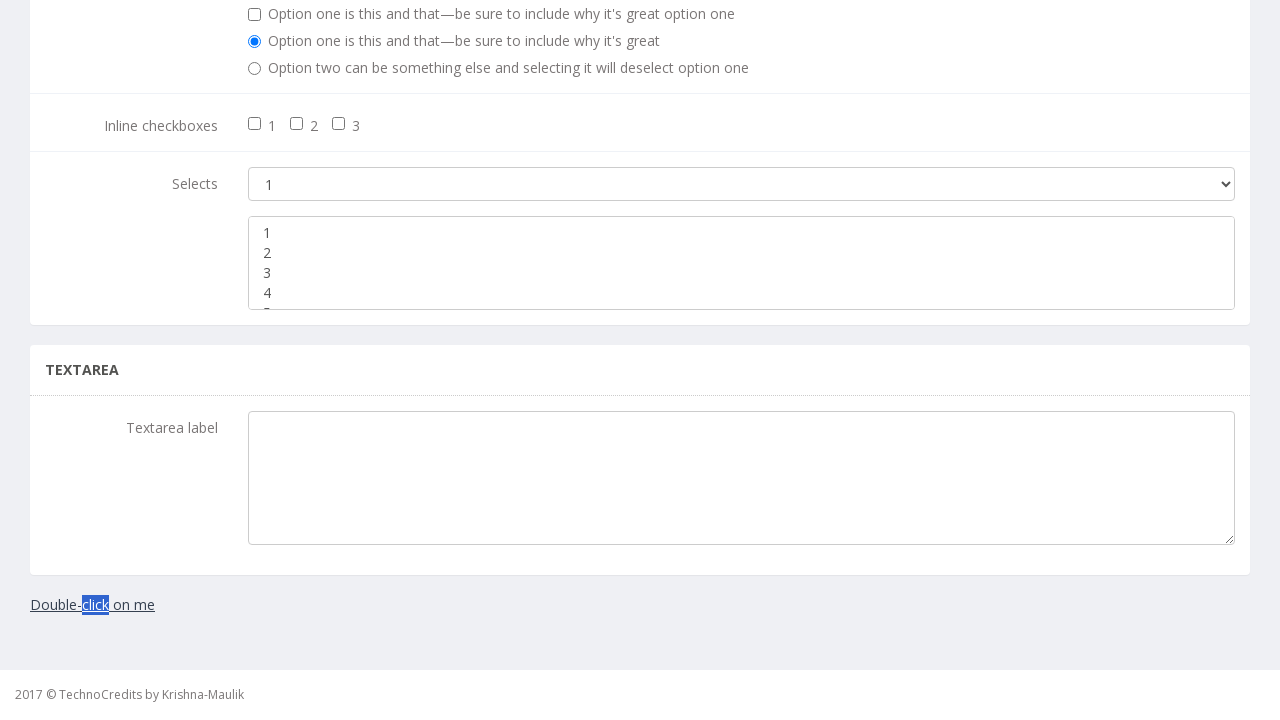

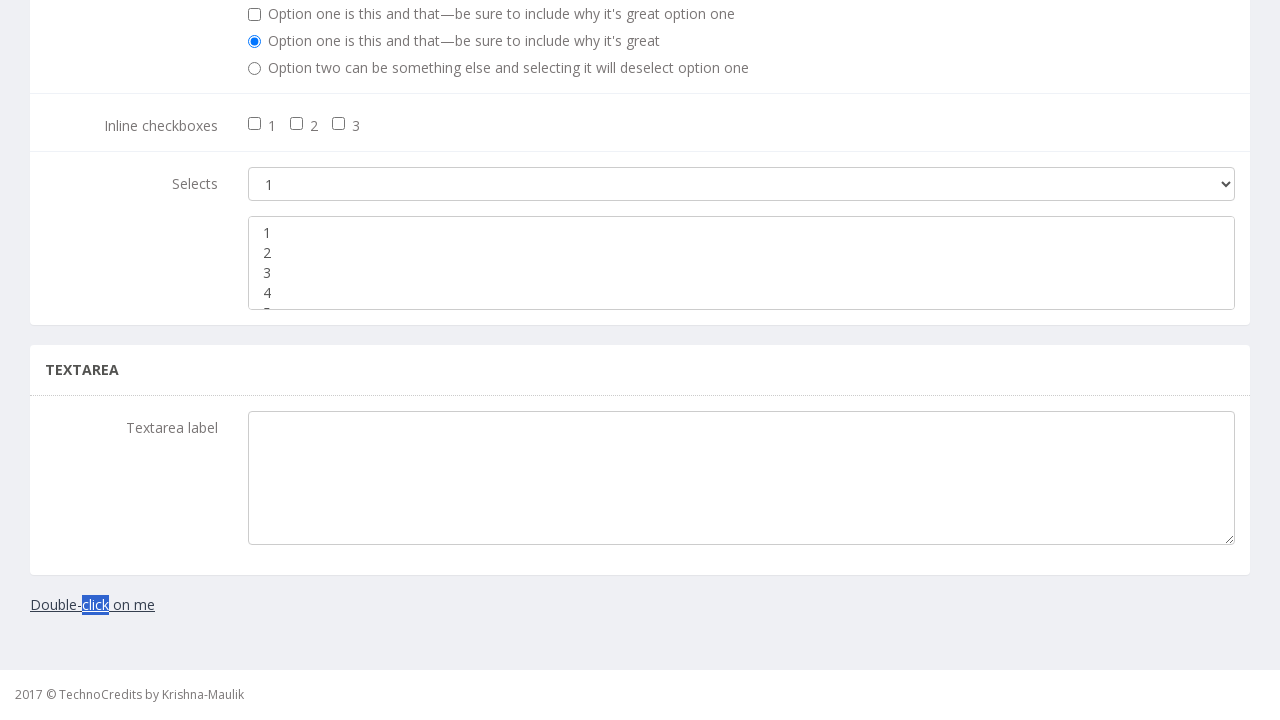